Tests dynamic loading functionality by clicking Start button and verifying Hello World text appears

Starting URL: http://the-internet.herokuapp.com/dynamic_loading/2

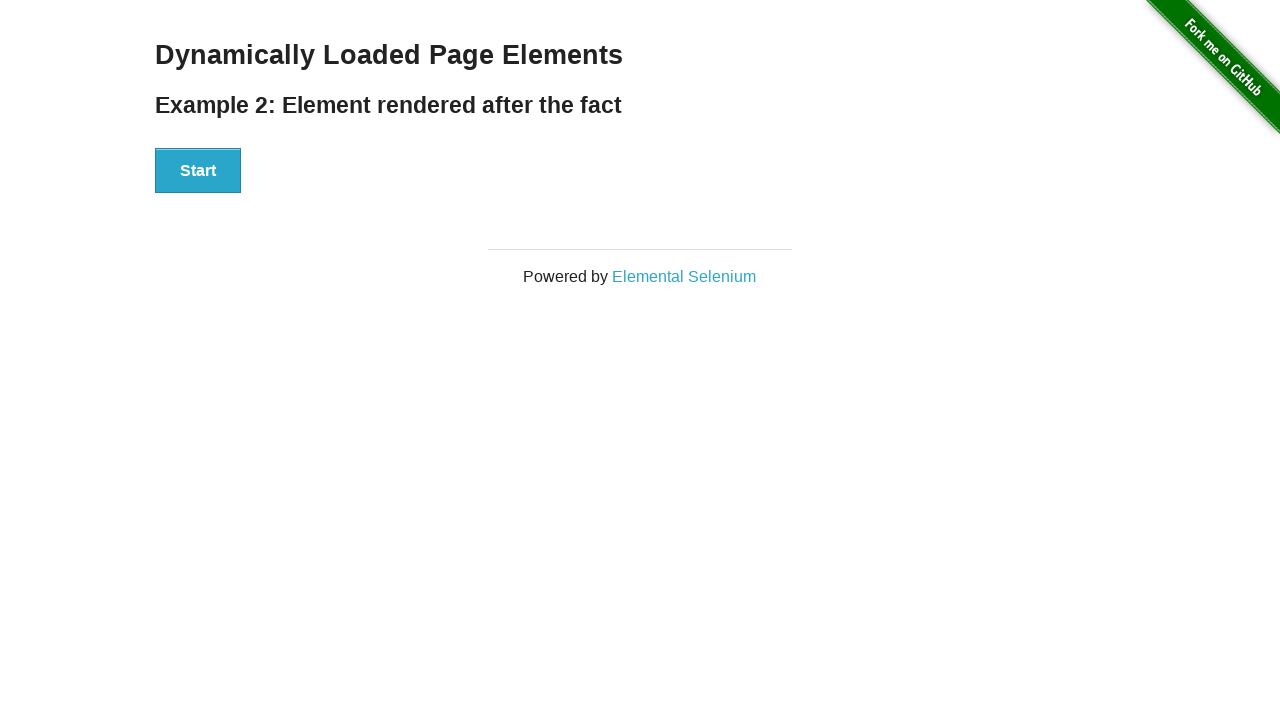

Clicked Start button to trigger dynamic loading at (198, 171) on xpath=.//*[contains(text(),'Start')]
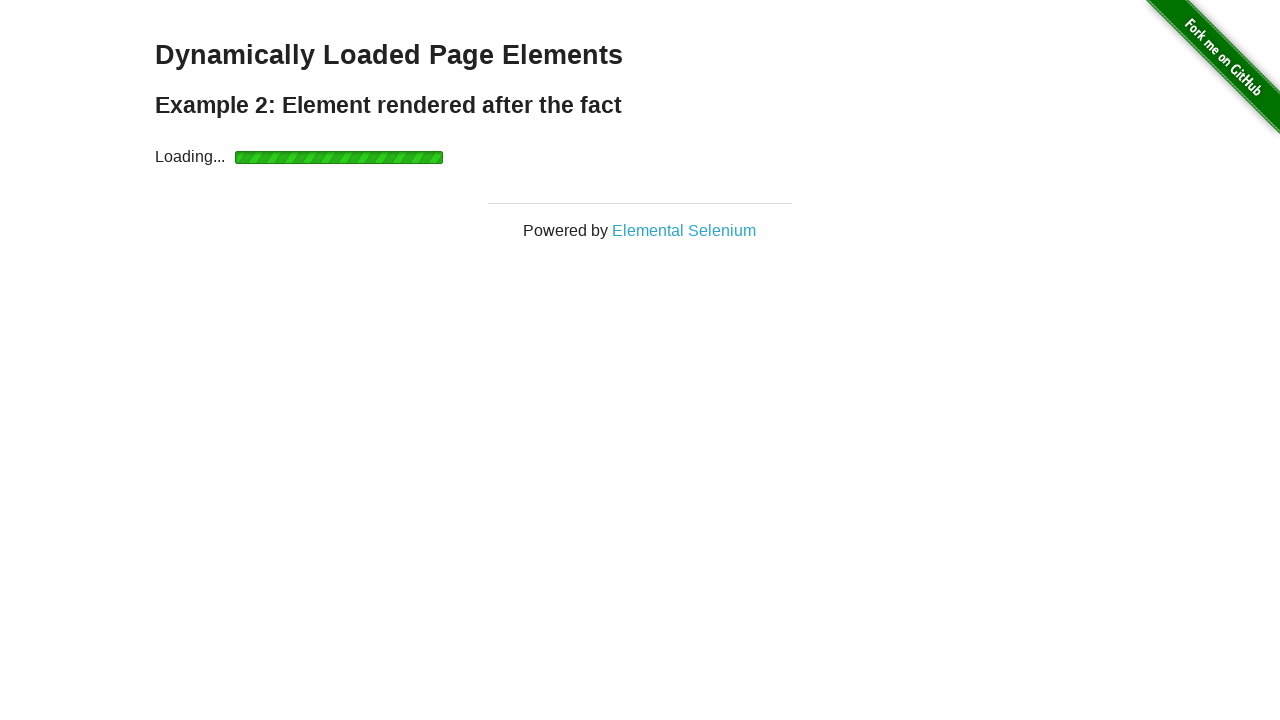

Waited for Hello World text to appear
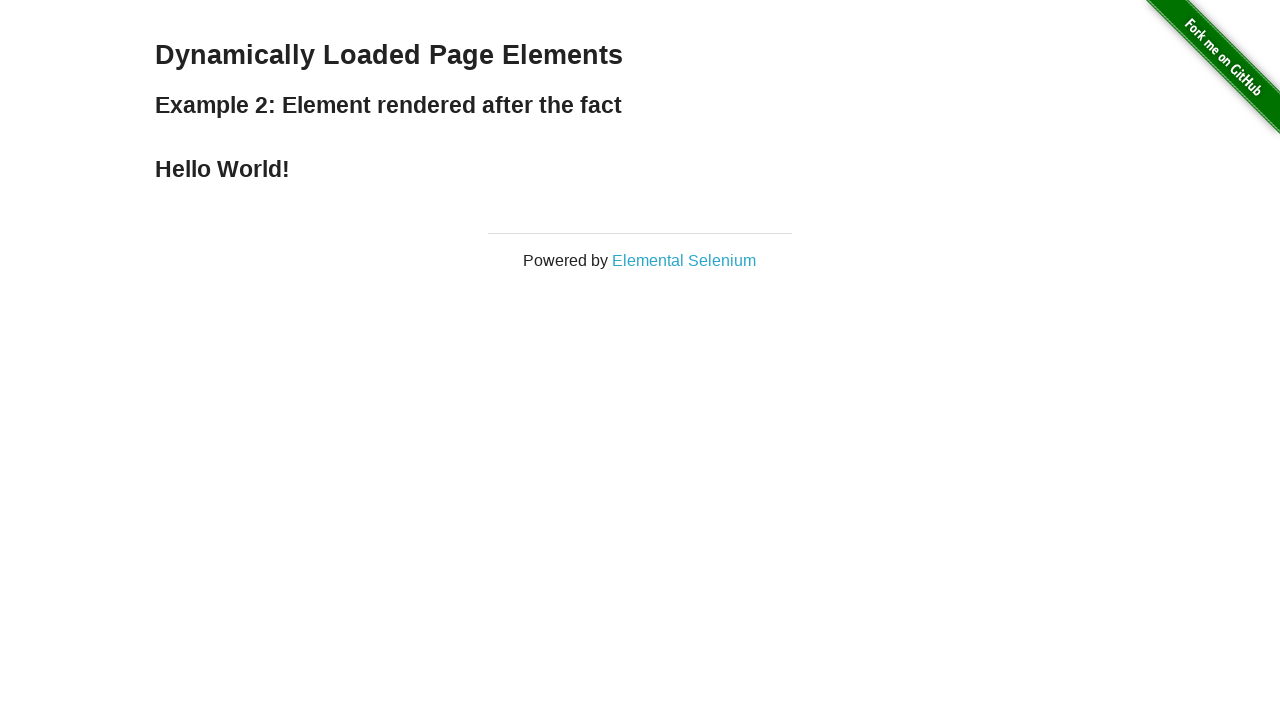

Retrieved Hello World text content
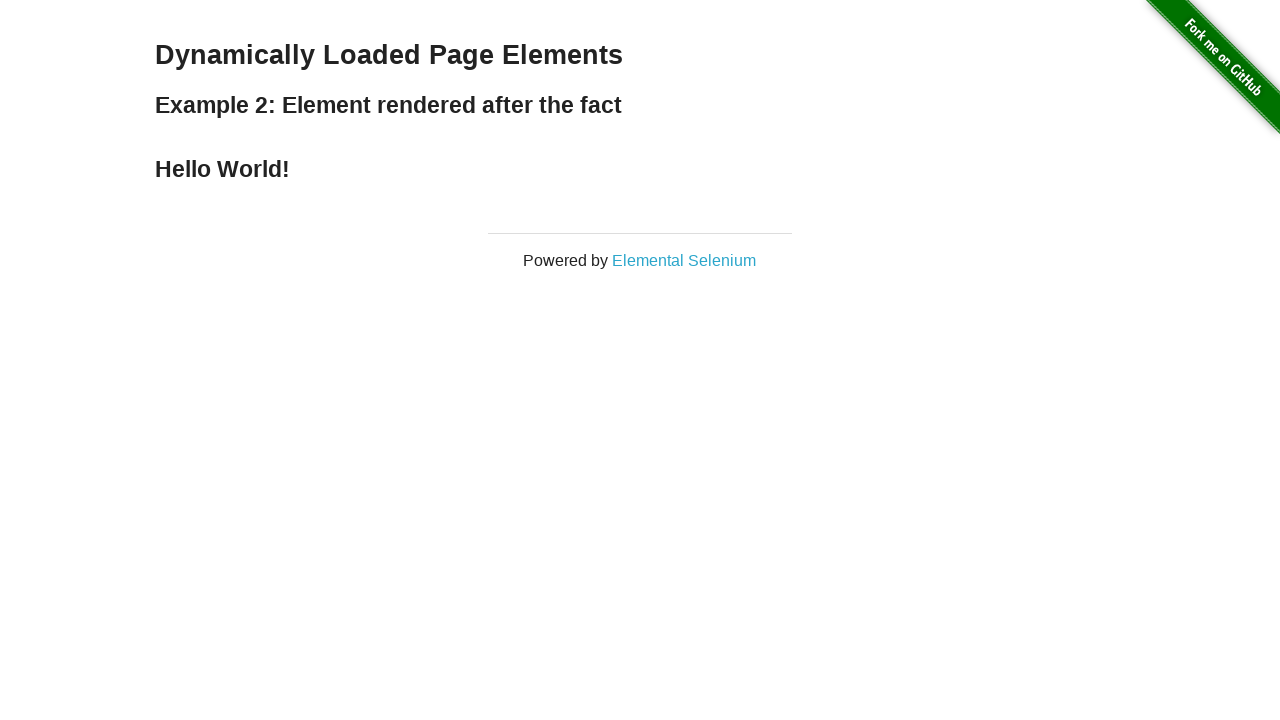

Verified Hello World text matches expected value
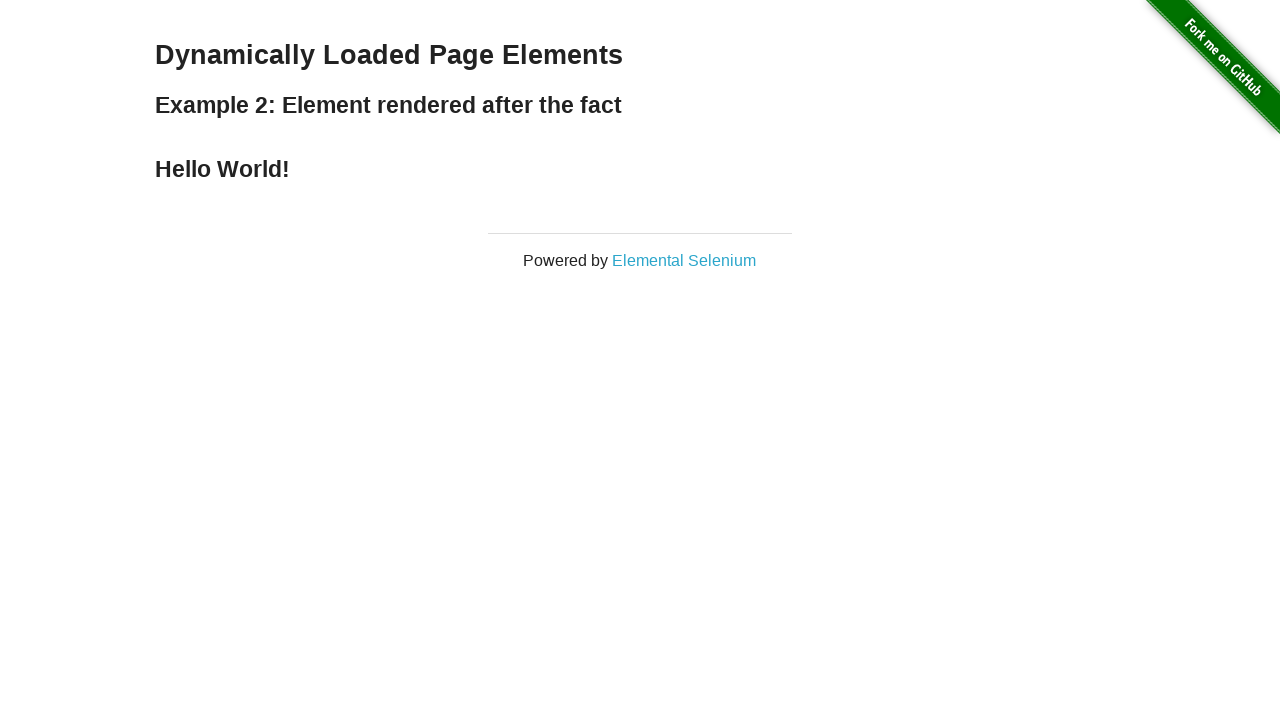

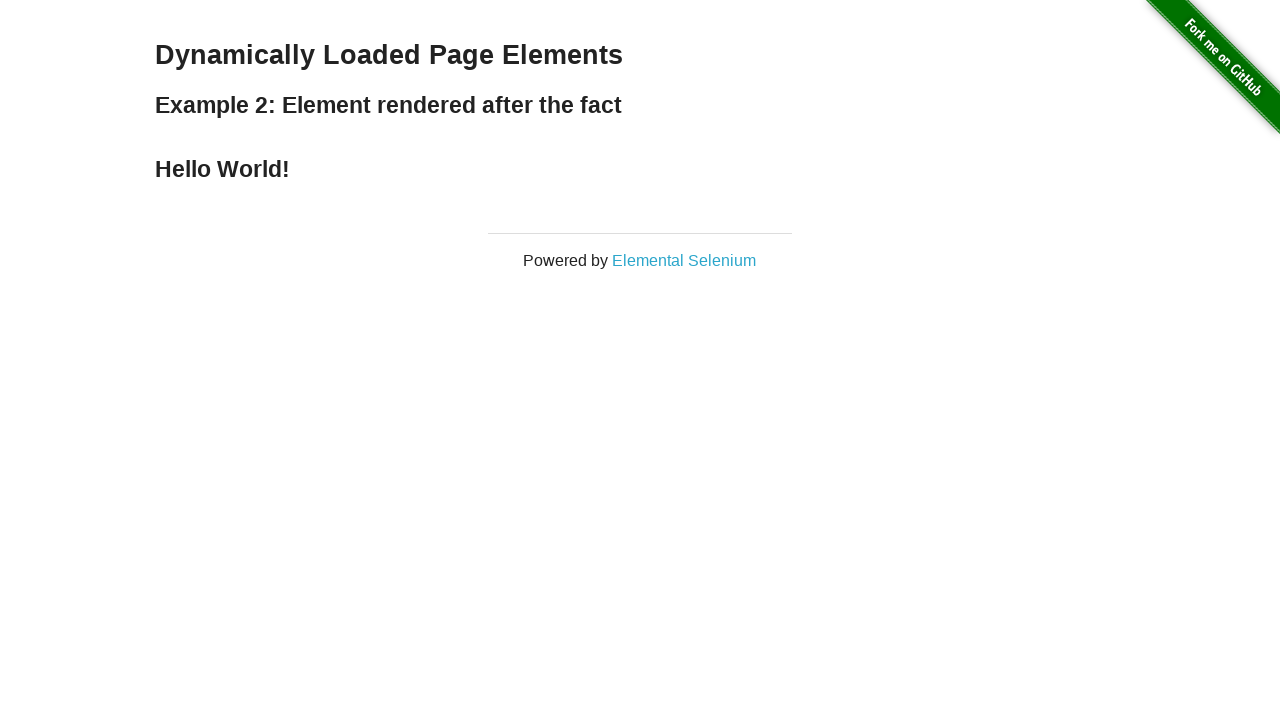